Tests that the Python.org website loads correctly by verifying the page title matches "Welcome to Python.org"

Starting URL: https://www.python.org

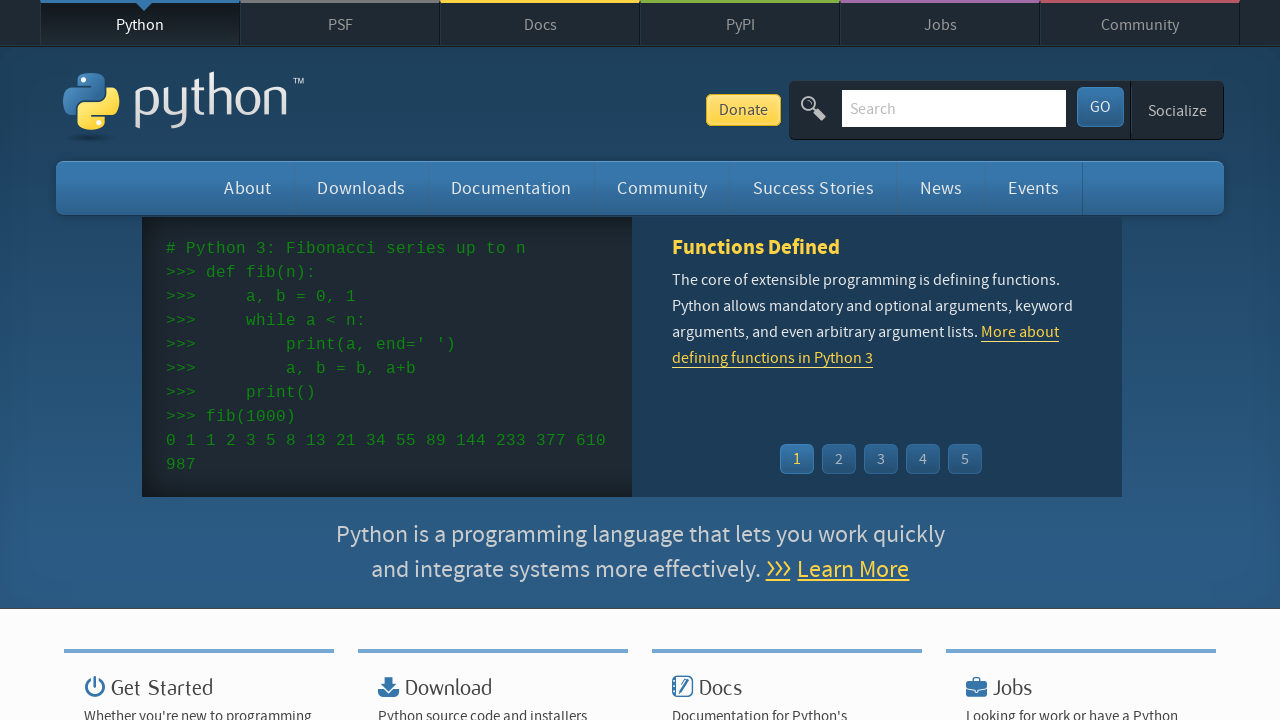

Navigated to https://www.python.org
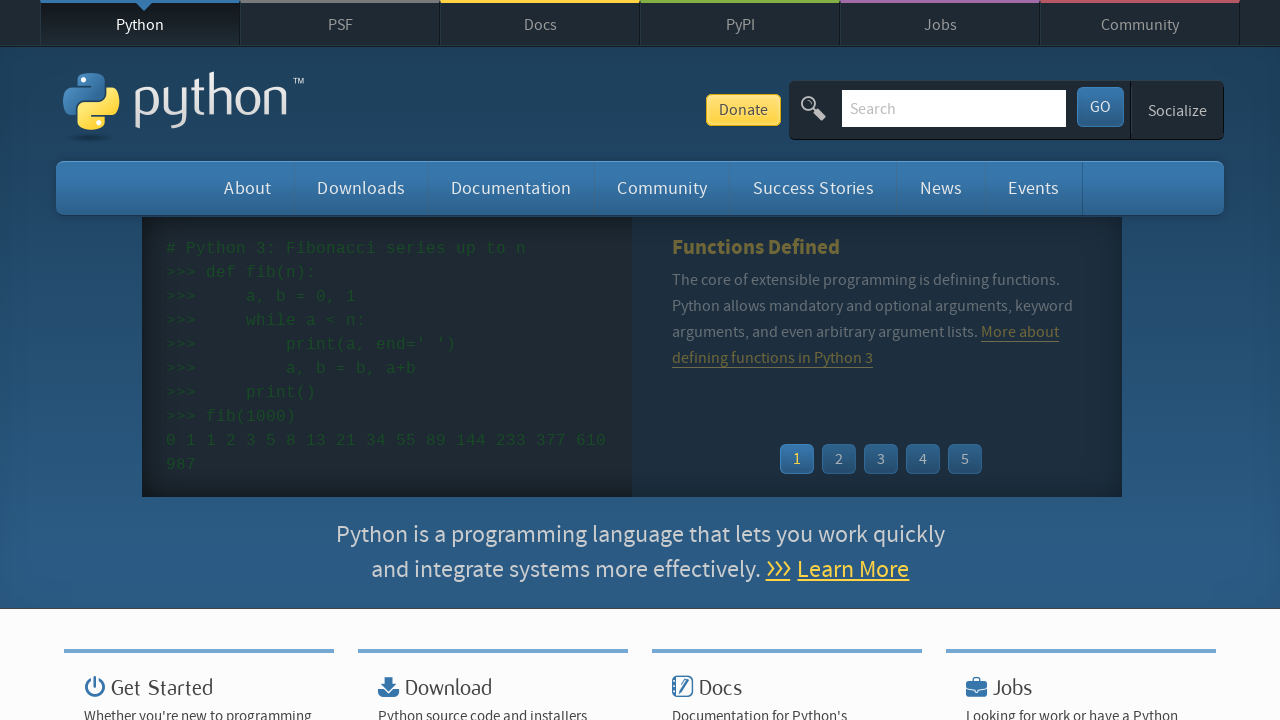

Verified page title matches 'Welcome to Python.org'
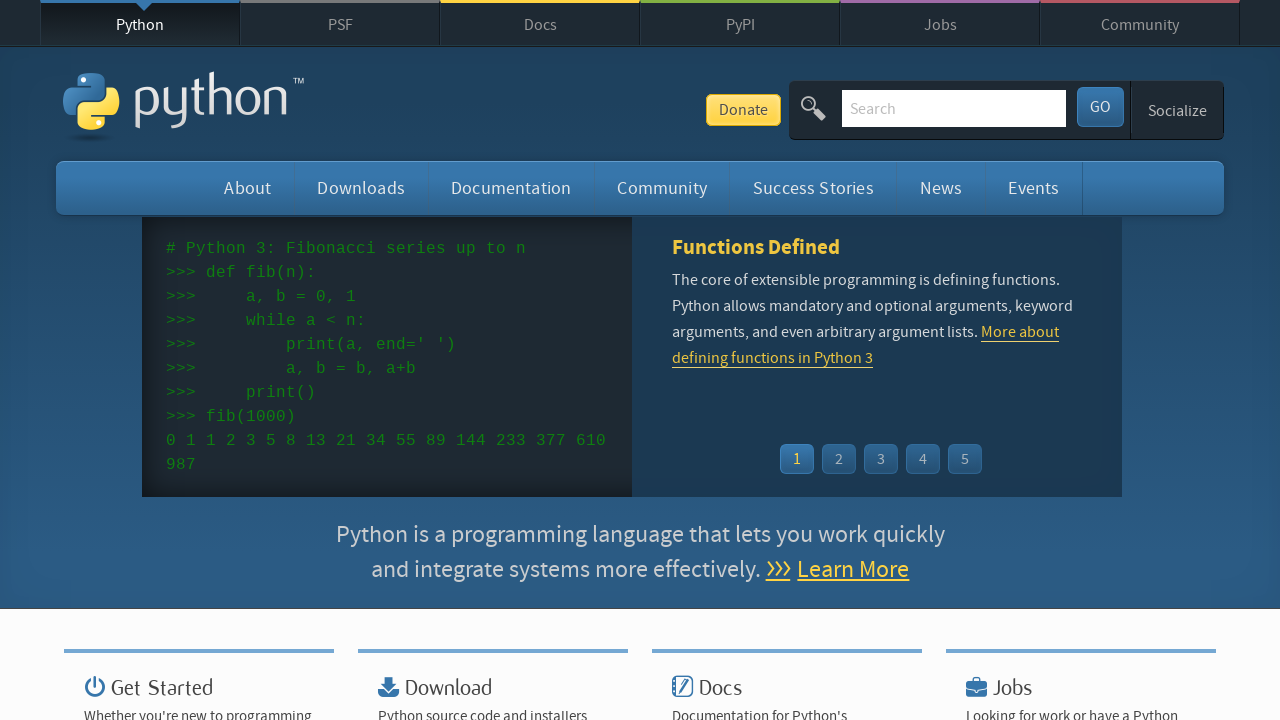

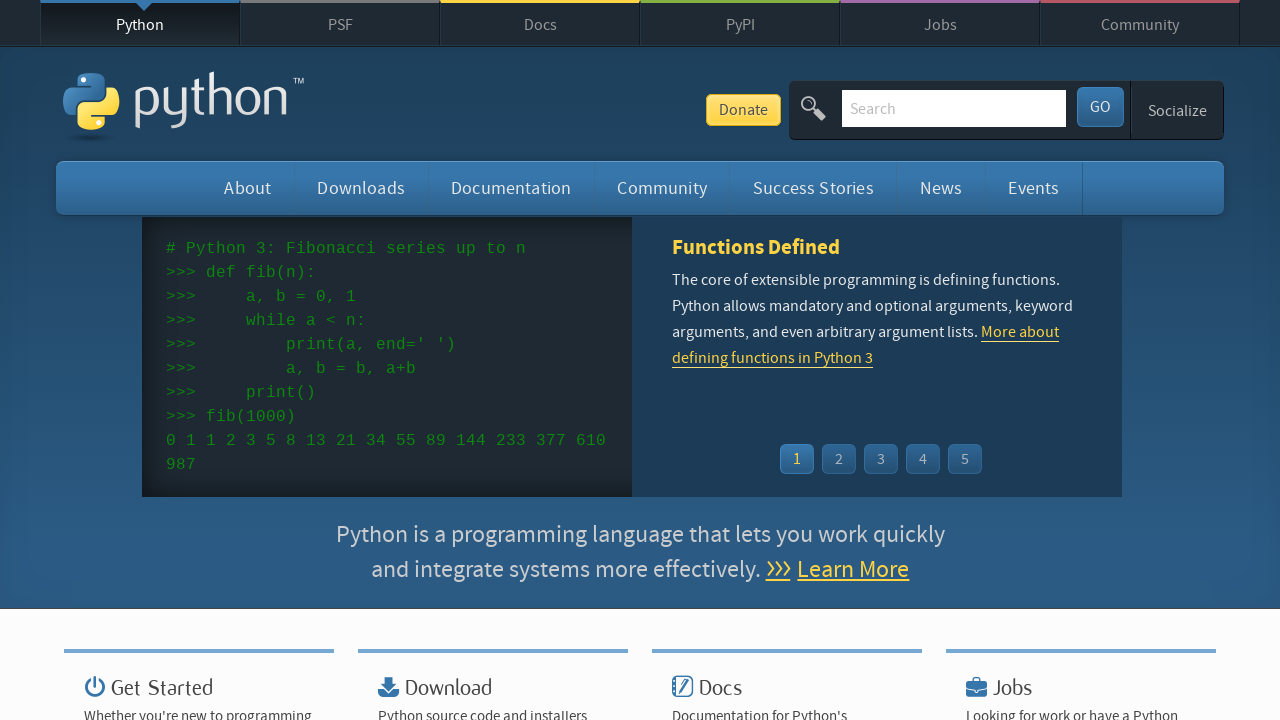